Tests finding the first element by class name and retrieving its text content

Starting URL: https://kristinek.github.io/site/examples/locators

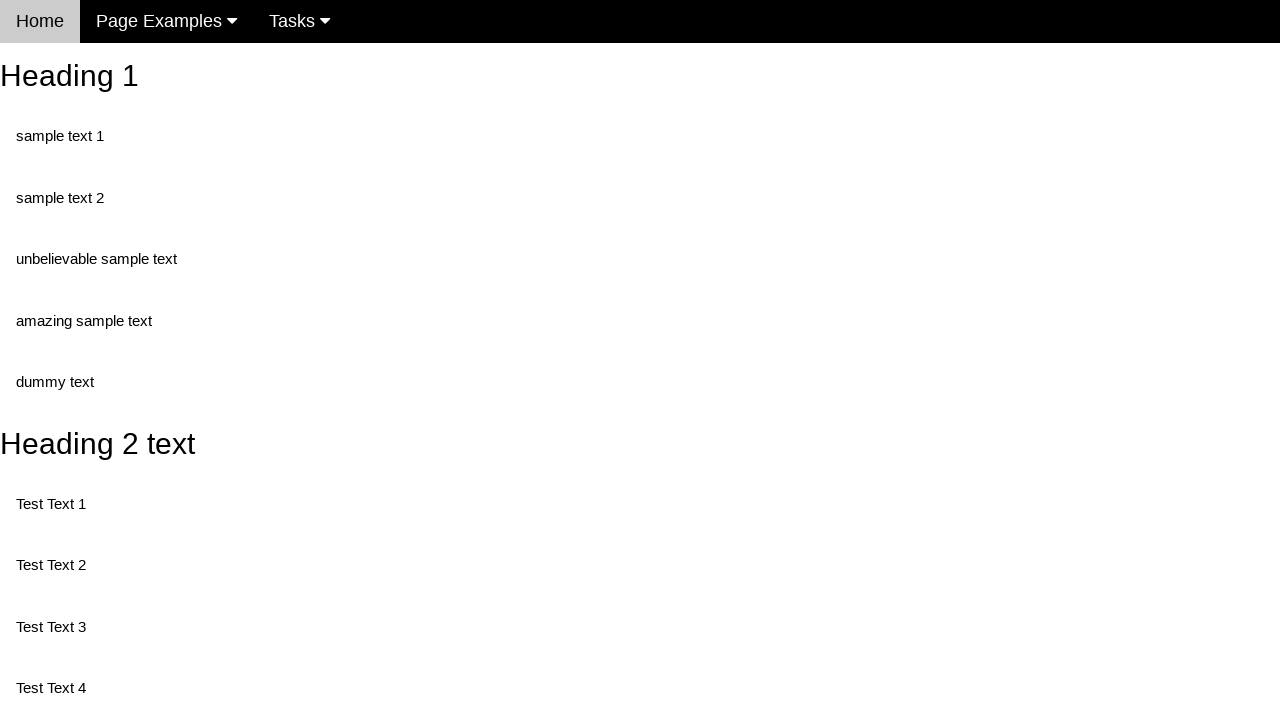

Navigated to locators example page
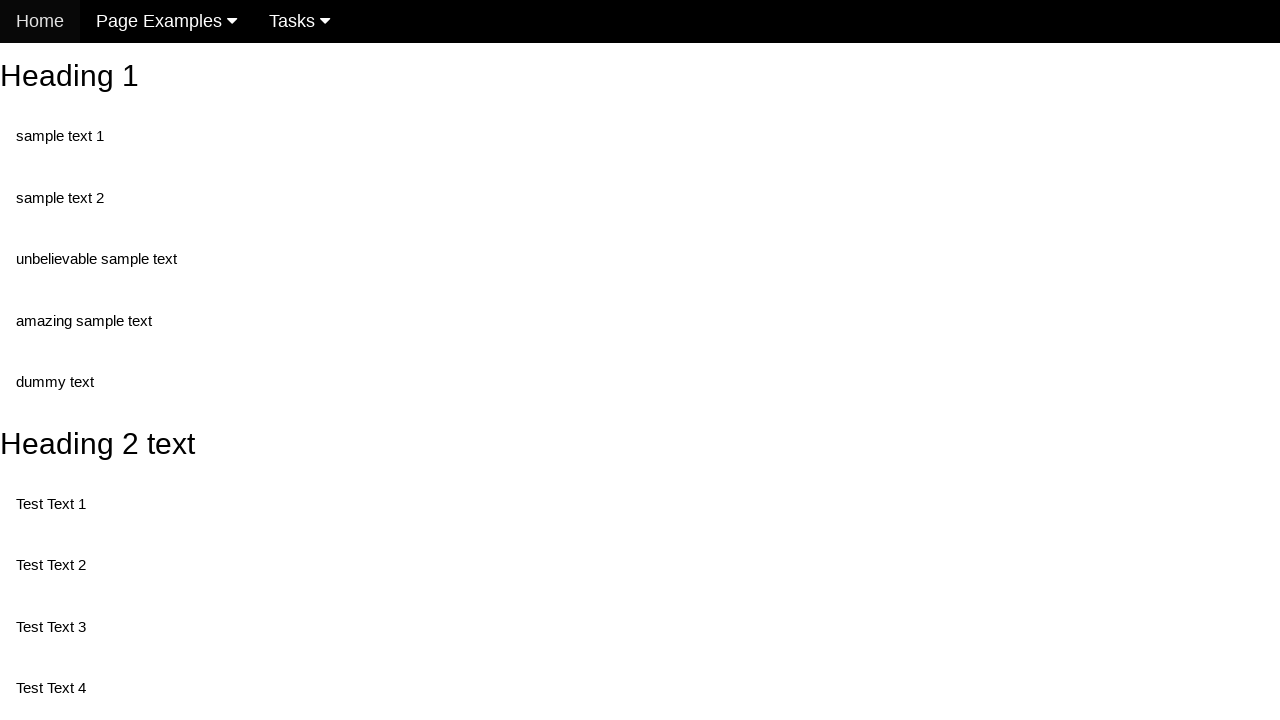

Retrieved text content from first element with class 'test': Test Text 1
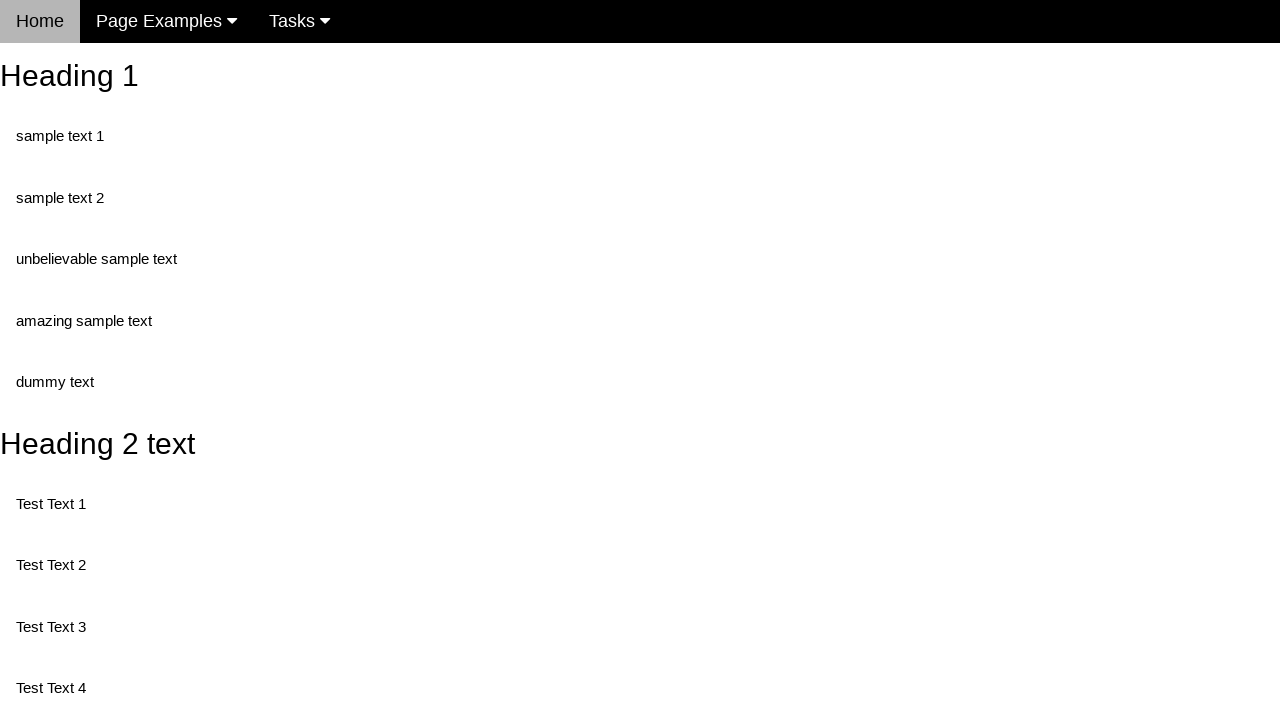

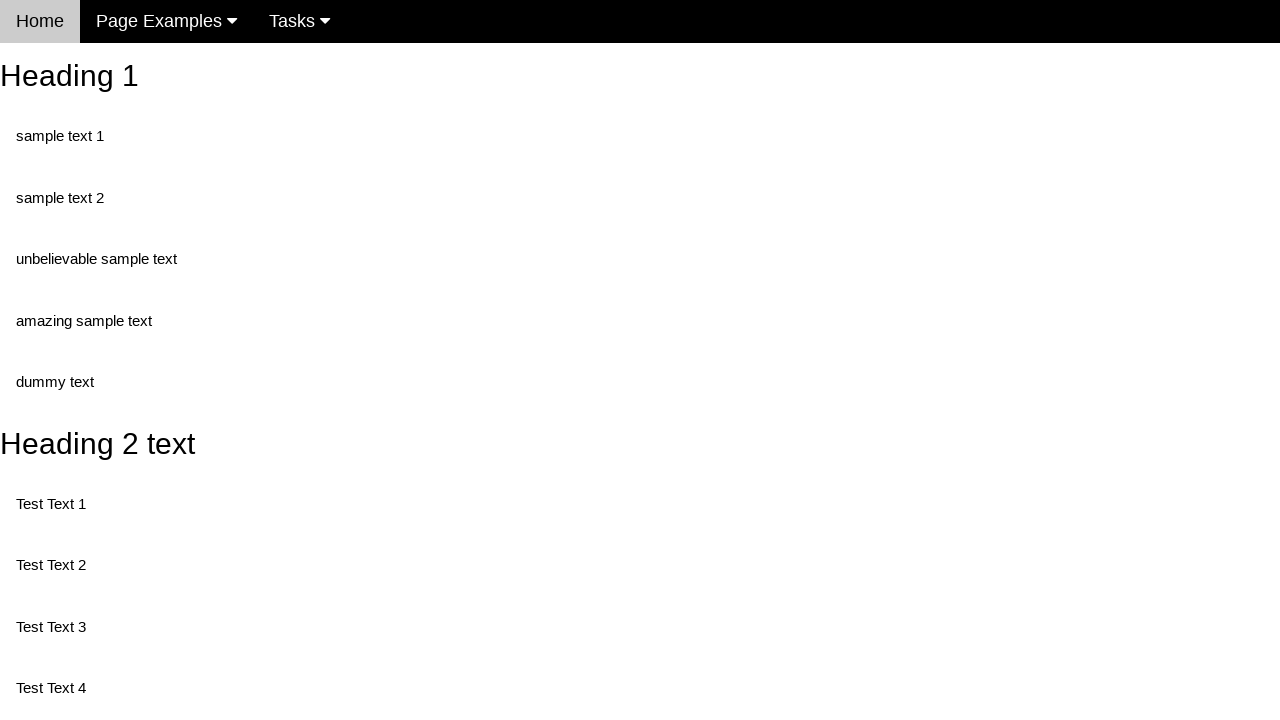